Tests a simple form by navigating to the page and clicking the submit button to verify basic form interaction functionality.

Starting URL: http://suninjuly.github.io/simple_form_find_task.html

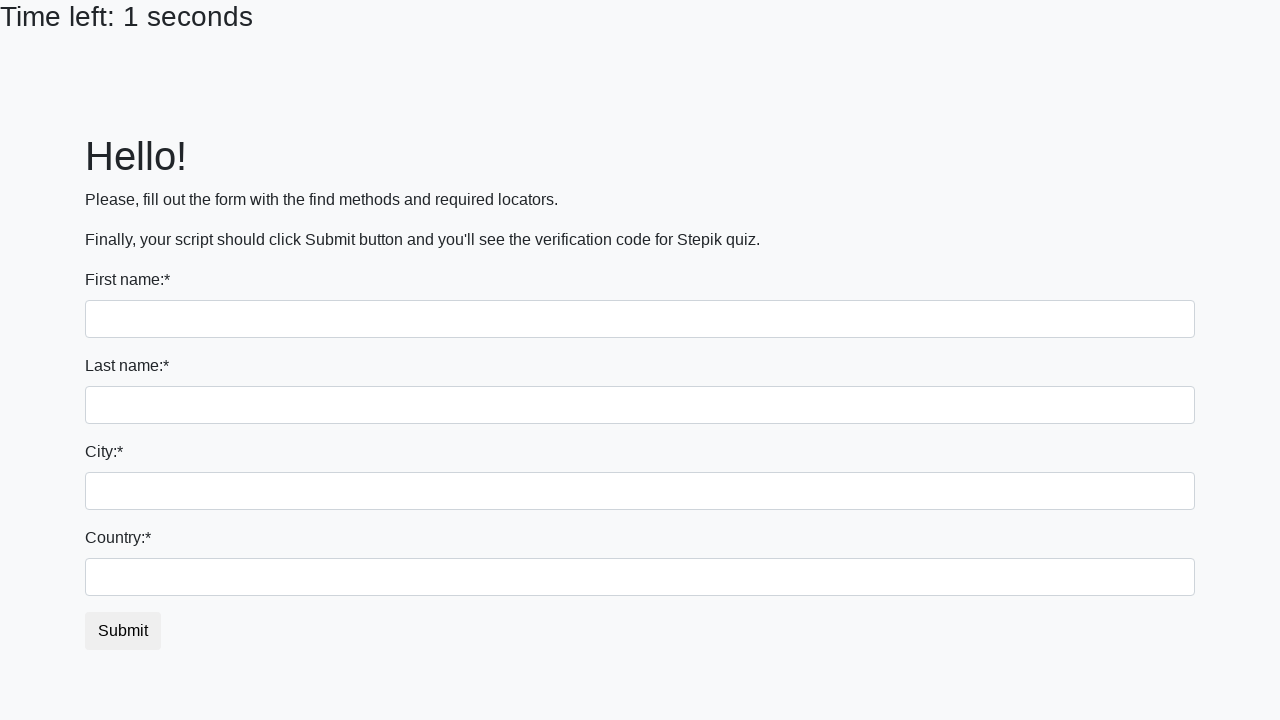

Clicked the submit button to complete form submission at (123, 631) on #submit_button
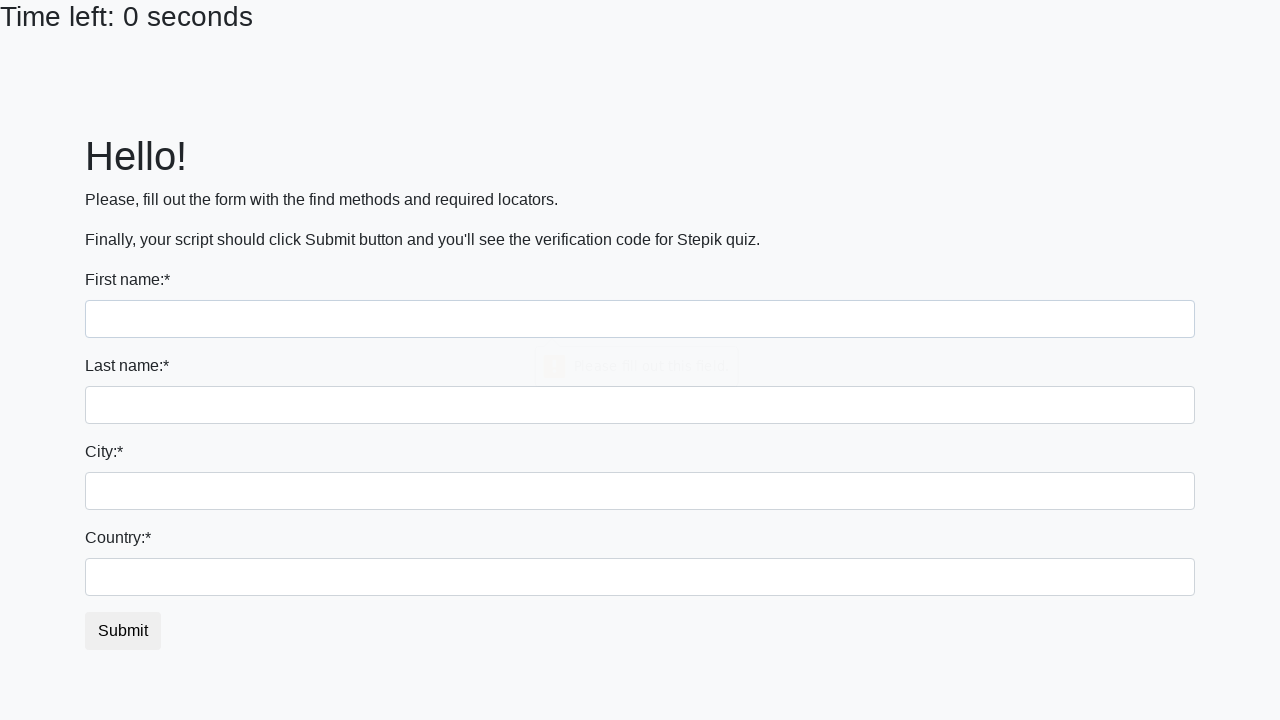

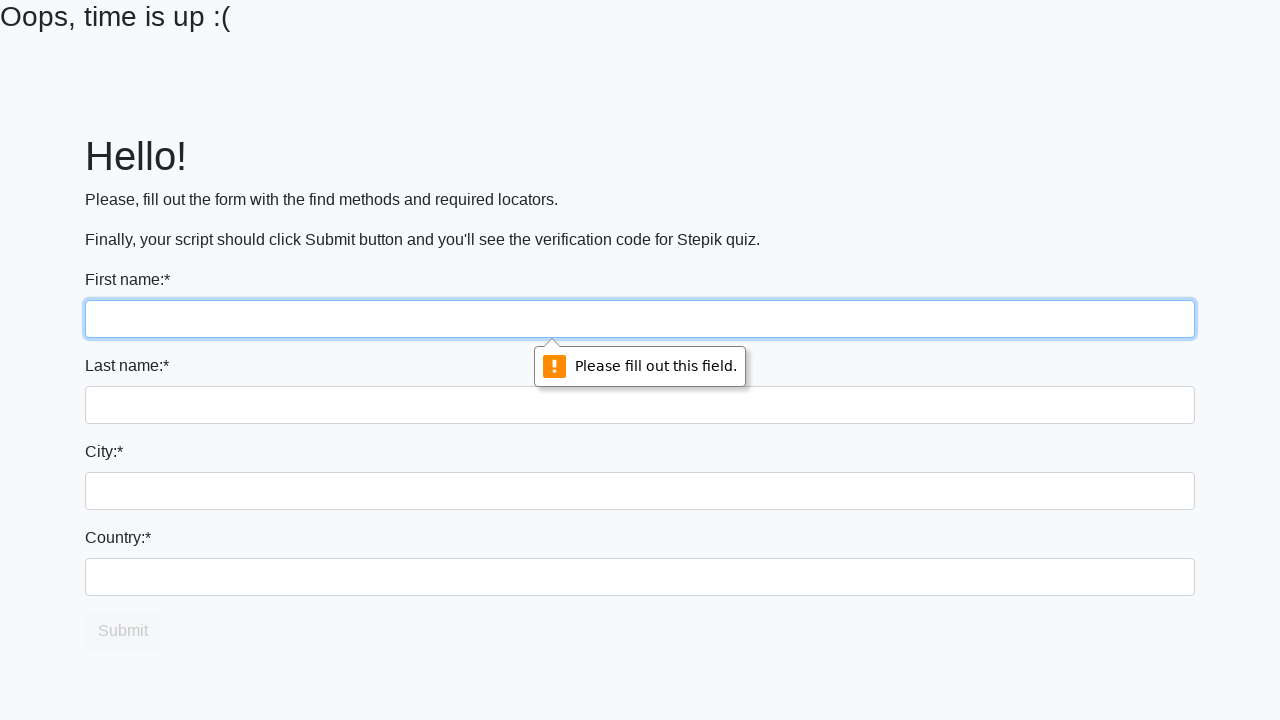